Tests table sorting functionality by clicking on a column header and verifying the data gets sorted in ascending order.

Starting URL: https://the-internet.herokuapp.com/tables

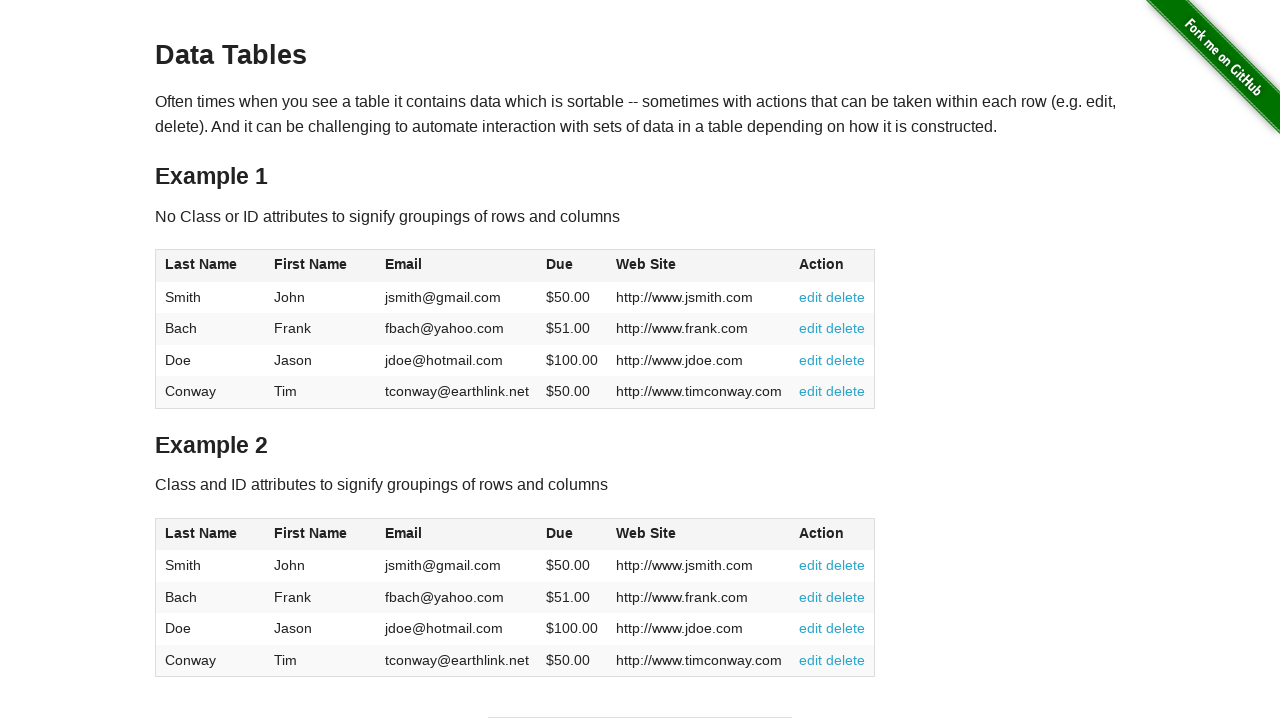

Table #table1 loaded and visible
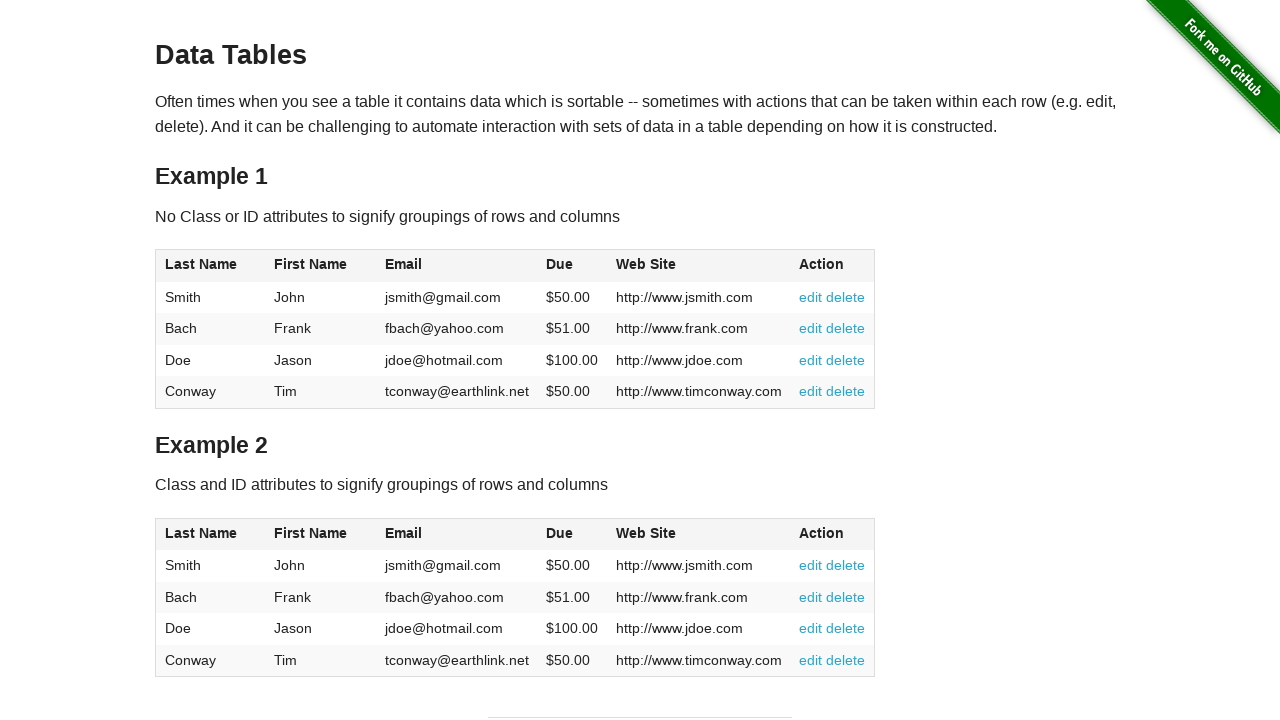

Clicked on first column header (Last Name) to sort at (210, 266) on #table1 thead th:nth-child(1)
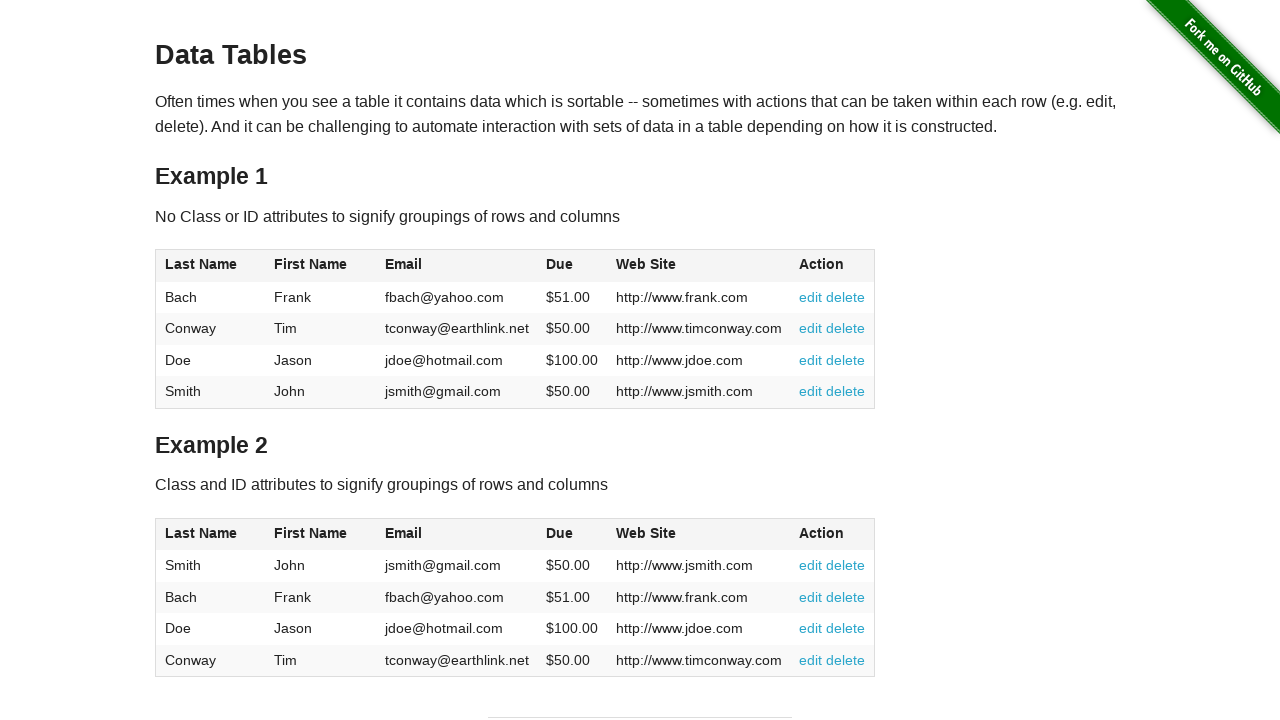

Waited 500ms for sorting to take effect
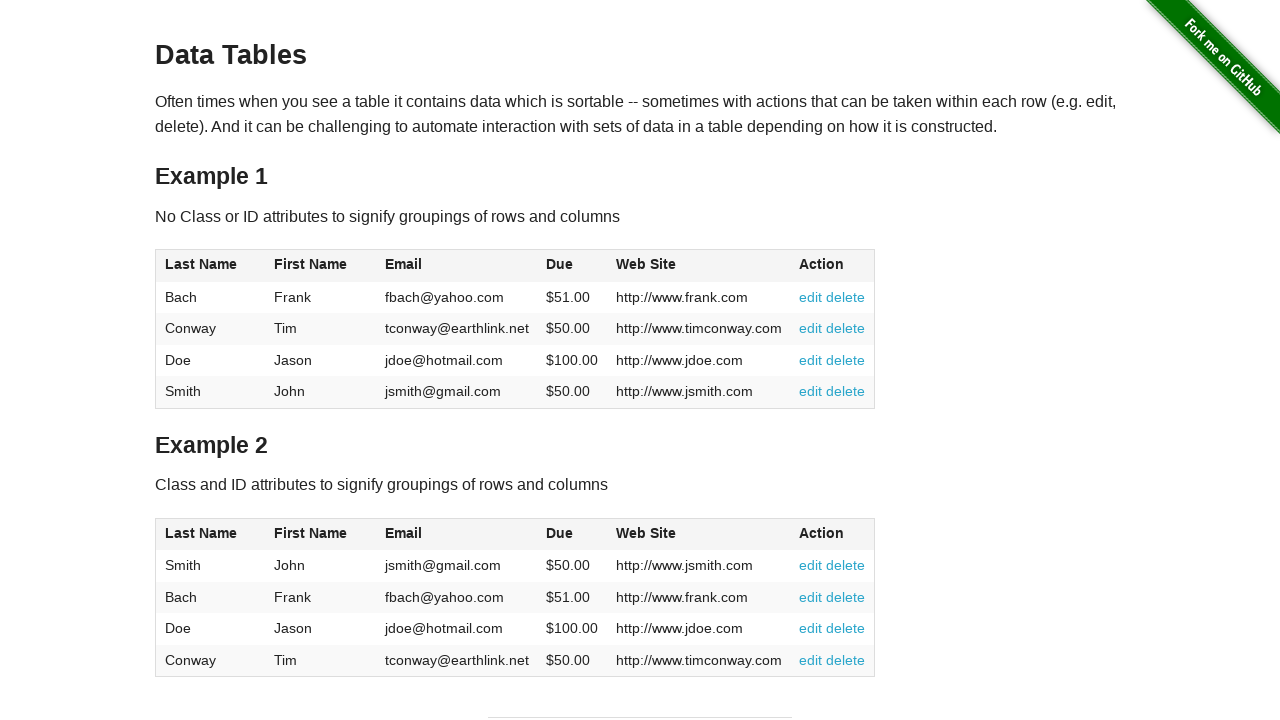

Retrieved all first column cell elements from table body
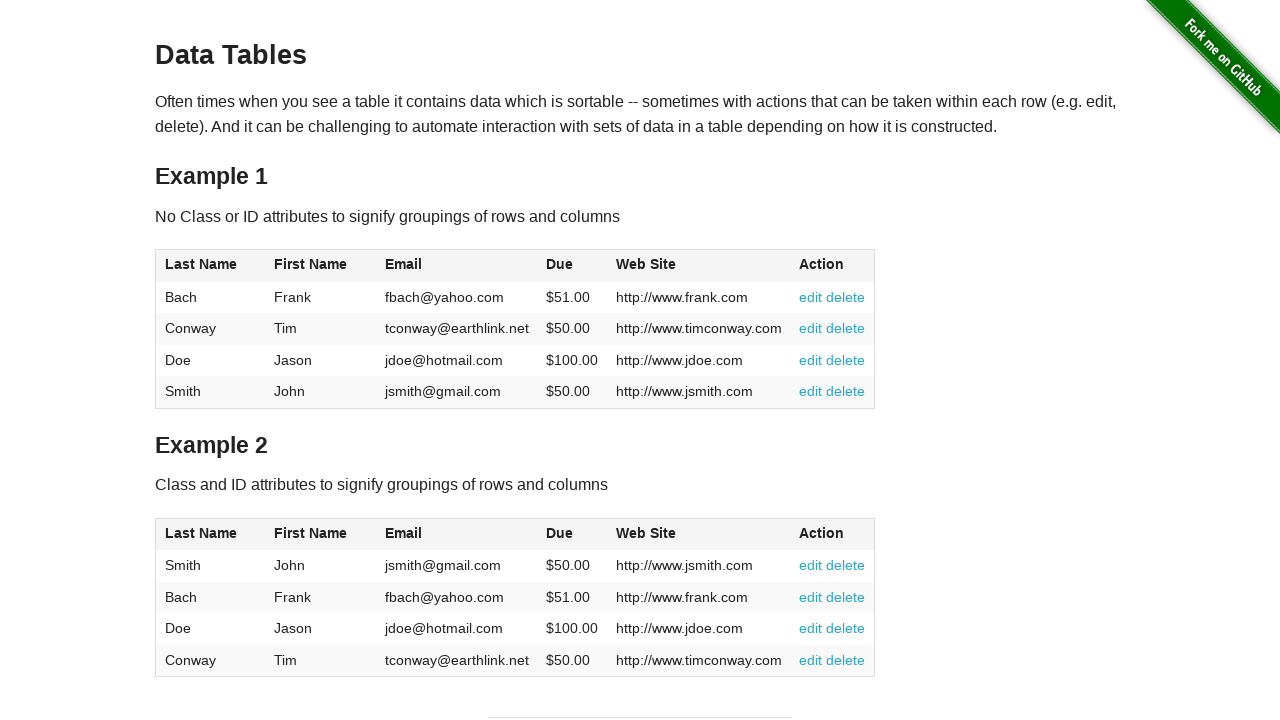

Extracted text values from first column cells
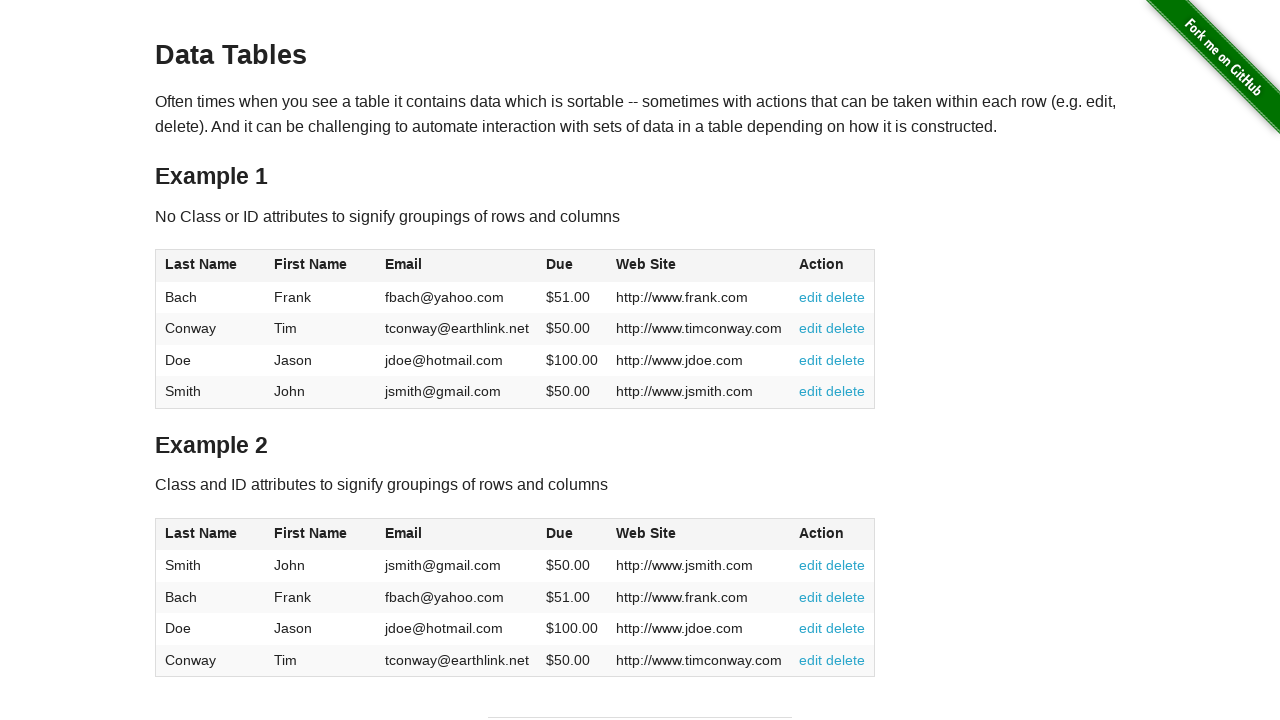

Verified first column is sorted in ascending order
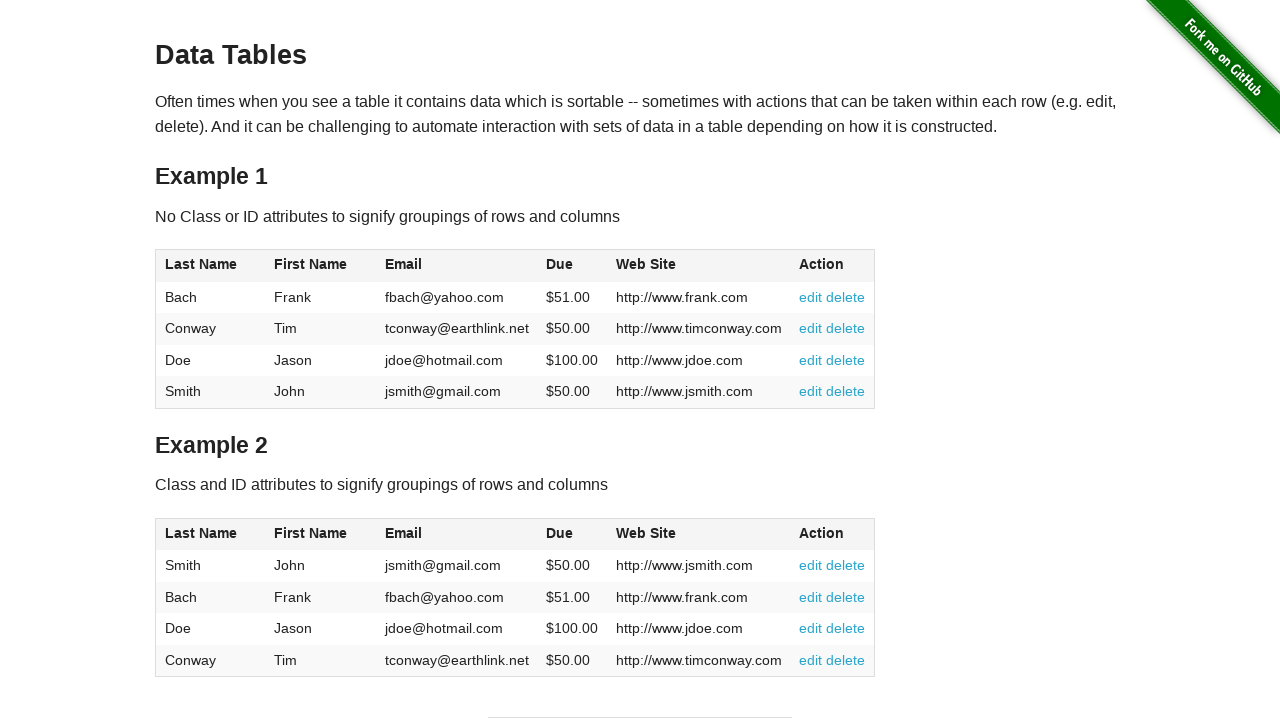

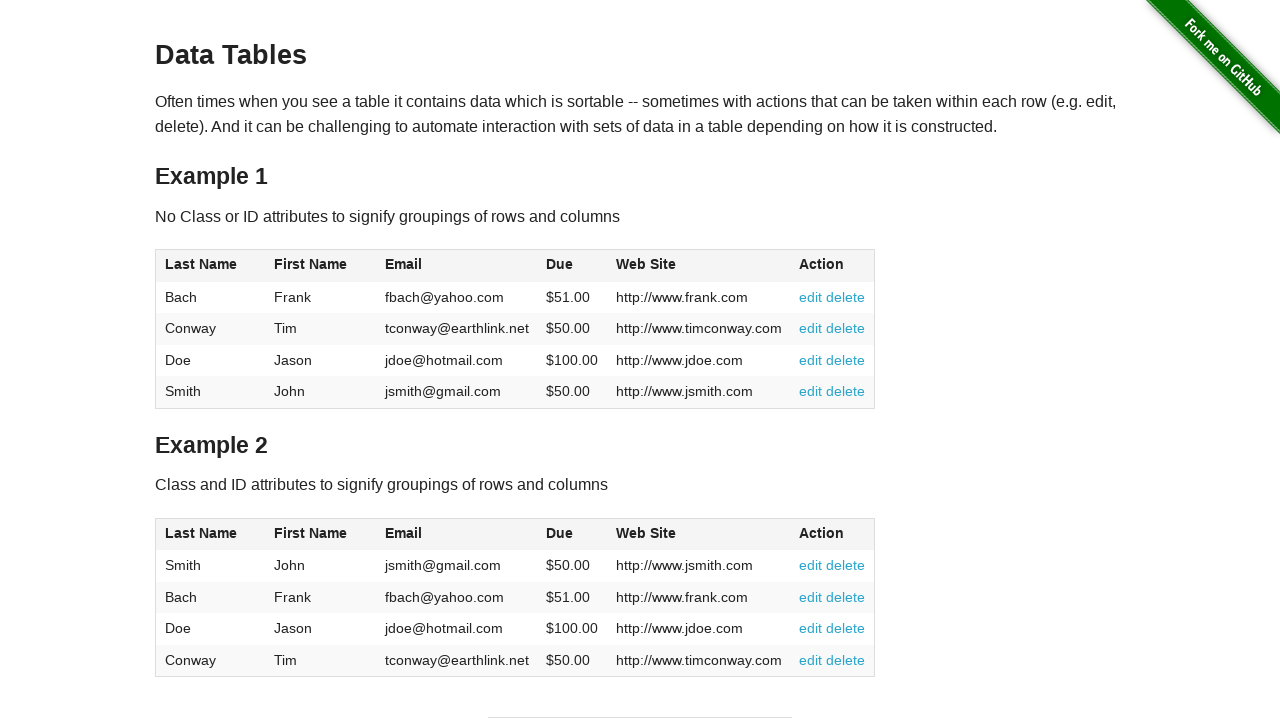